Tests form validation on a shopping site by navigating to the contact/form page, entering invalid and valid name formats, and testing email validation with various formats (partial email, missing domain, complete email).

Starting URL: https://sia0.github.io/Apni-Dukaan/

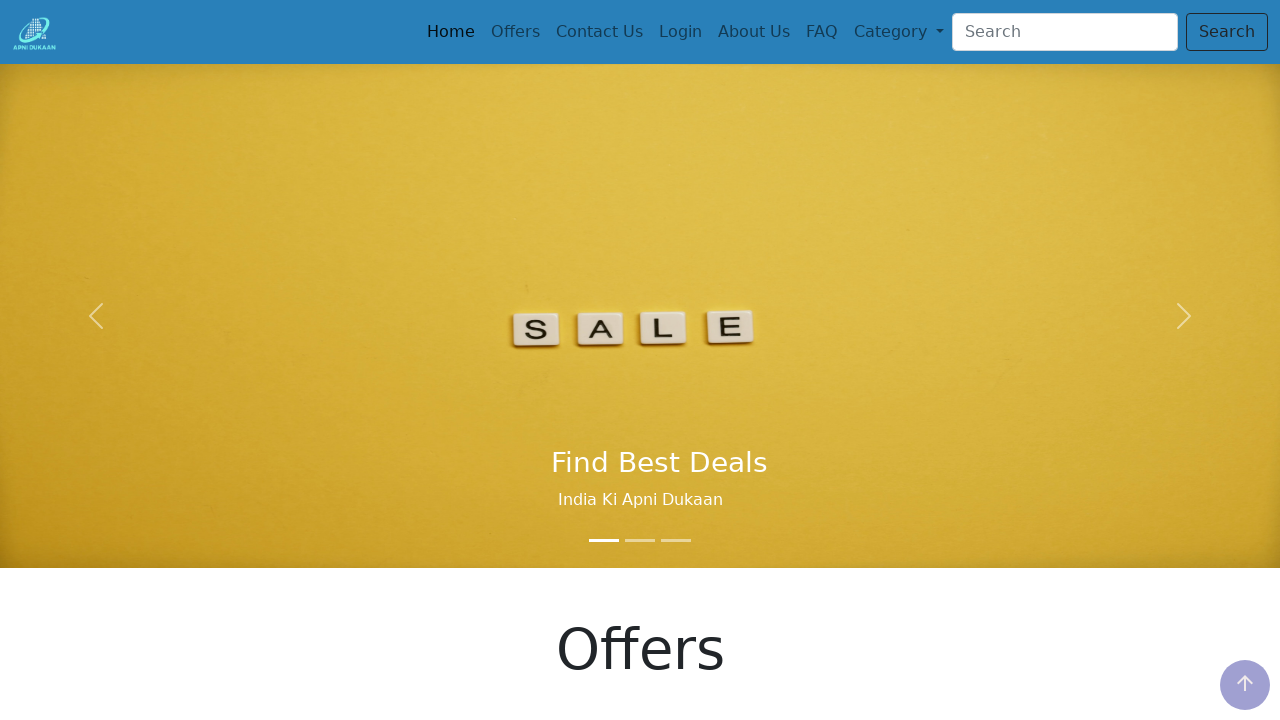

Set viewport size to 1552x840
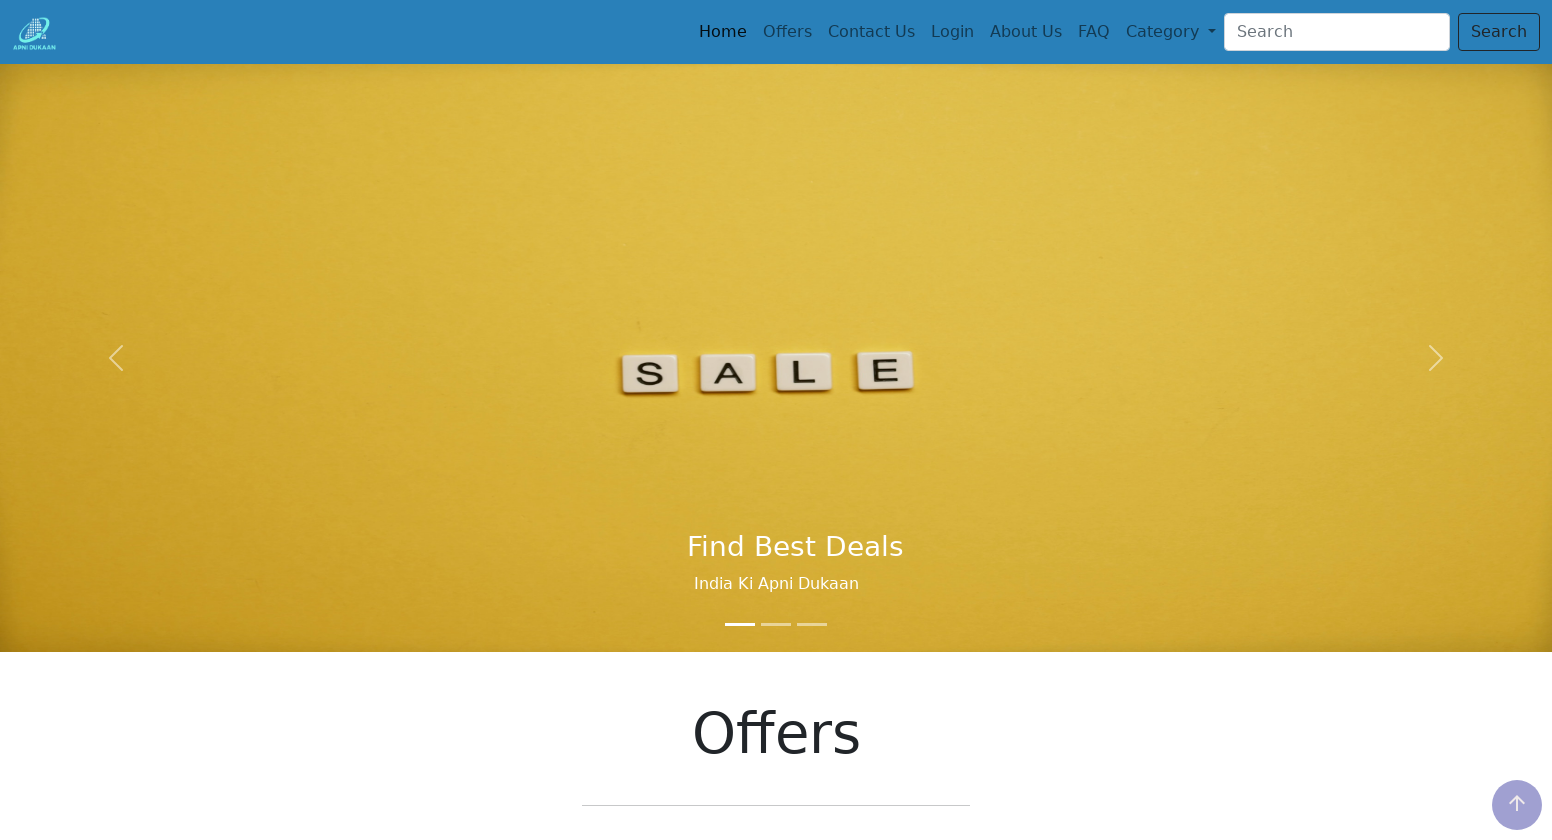

Clicked on Contact/Form page navigation link at (871, 32) on .nav-item:nth-child(3) > .nav-link
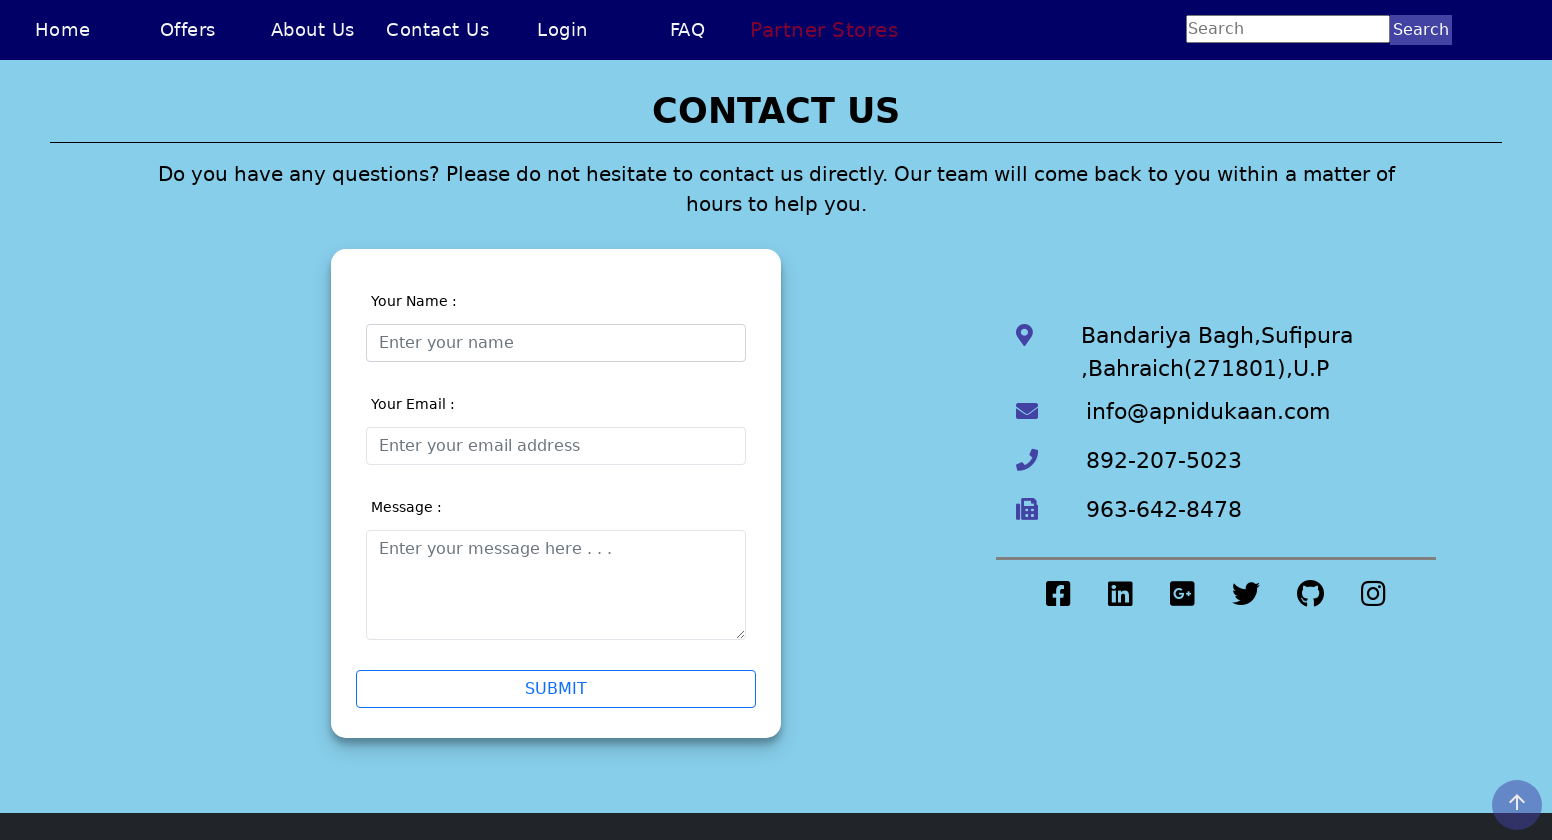

Clicked on name field at (556, 342) on #validationCustom01
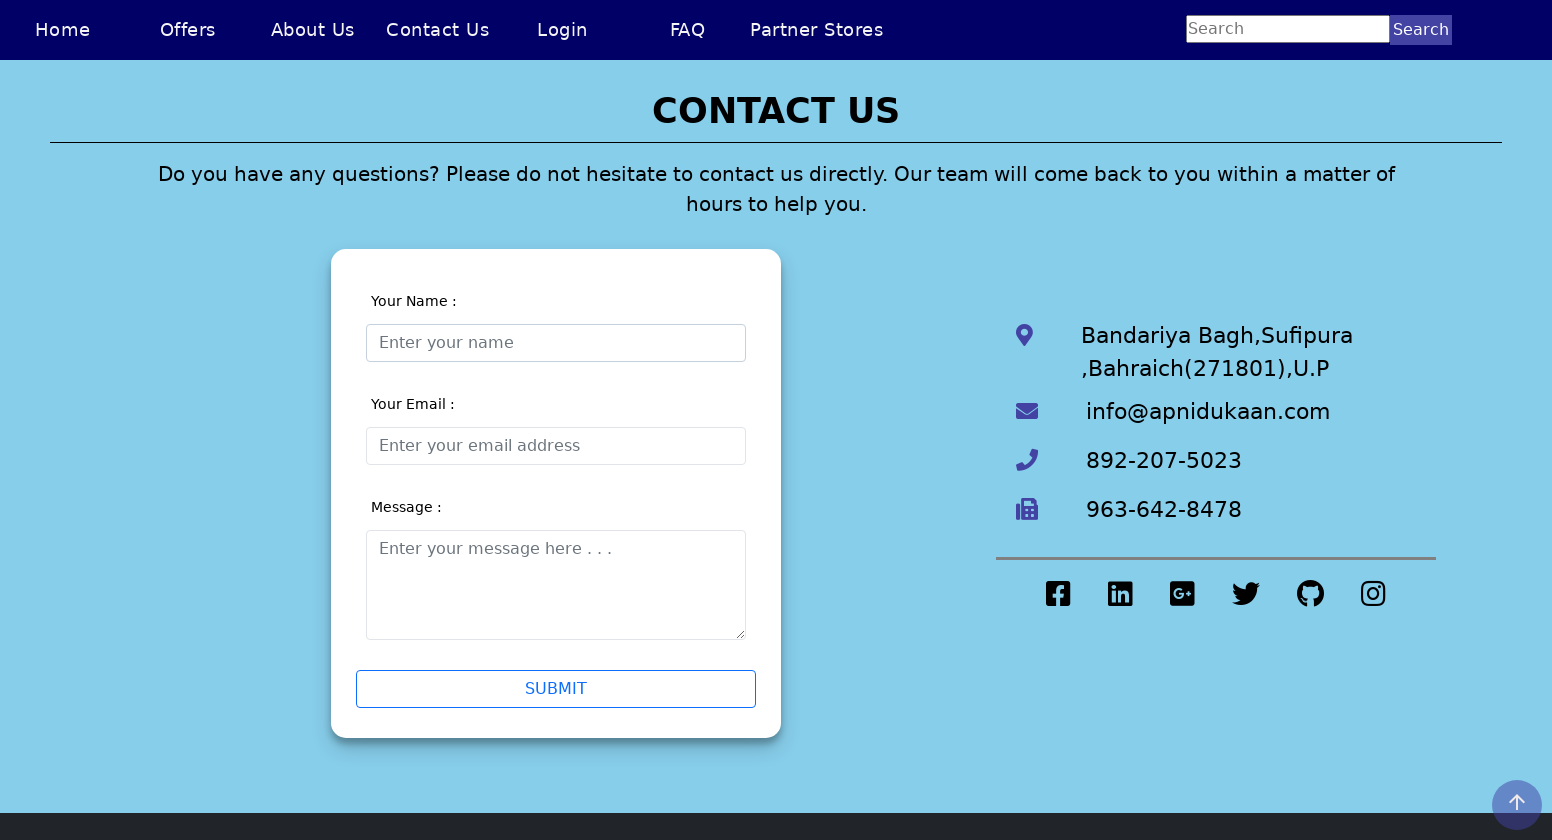

Entered invalid name with number: 'Sia Chong Perng5' on #validationCustom01
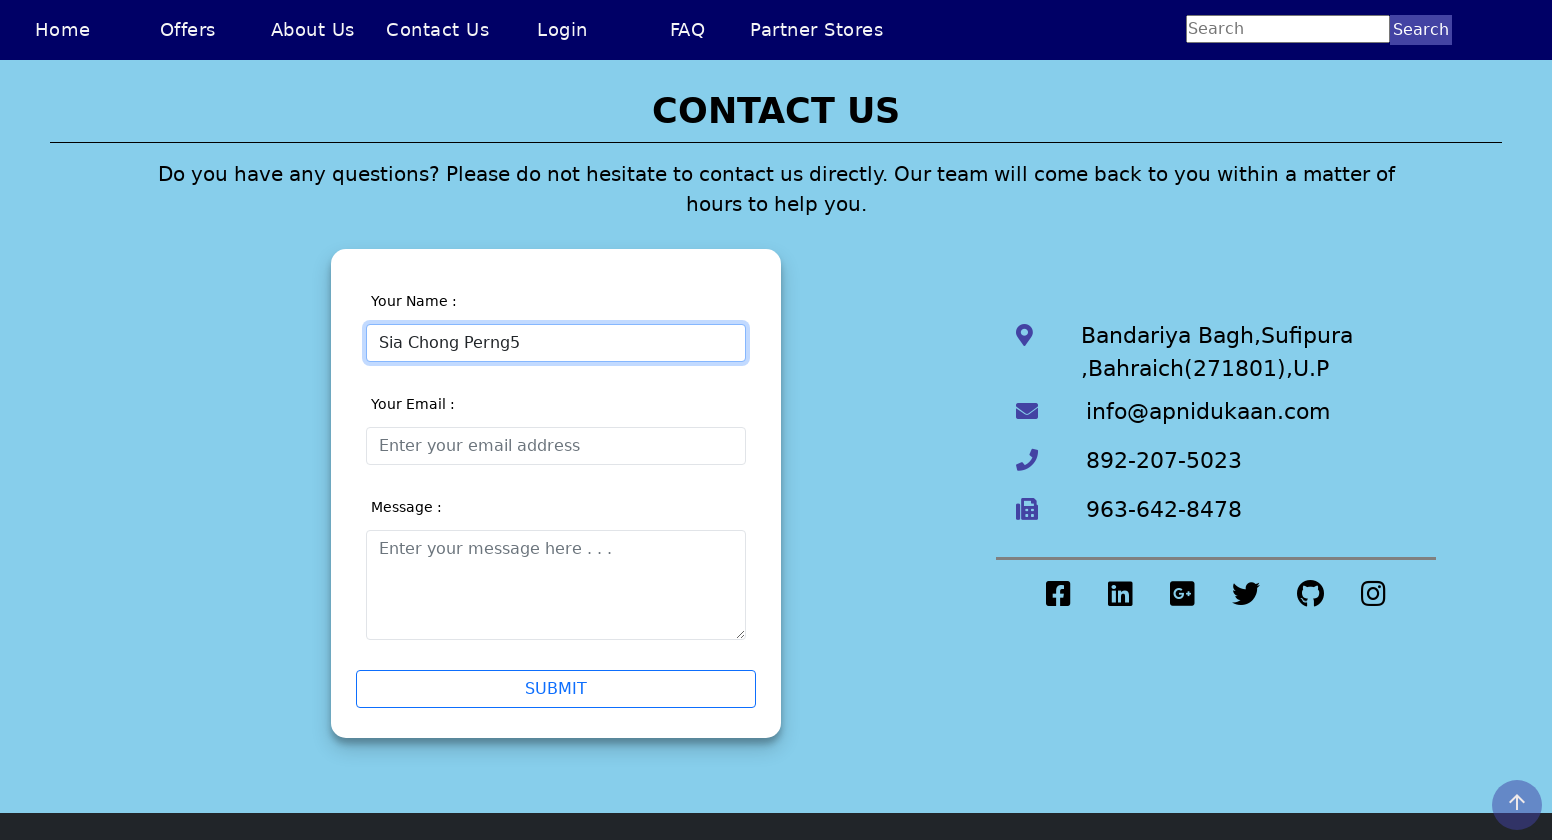

Clicked on email field area to trigger name validation at (556, 428) on .input-container:nth-child(2)
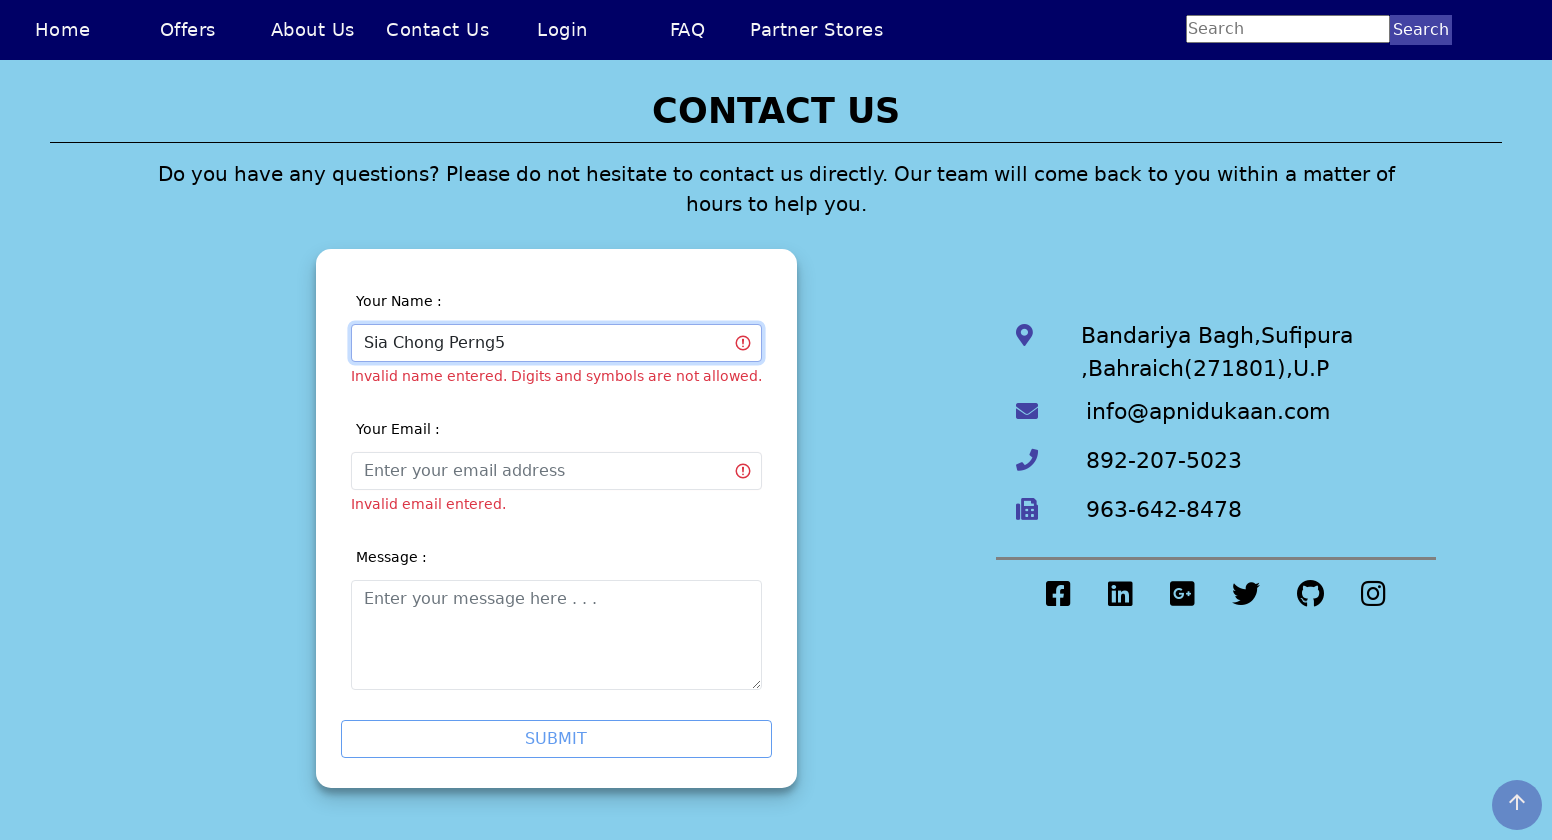

Clicked on name field to clear it at (556, 342) on #validationCustom01
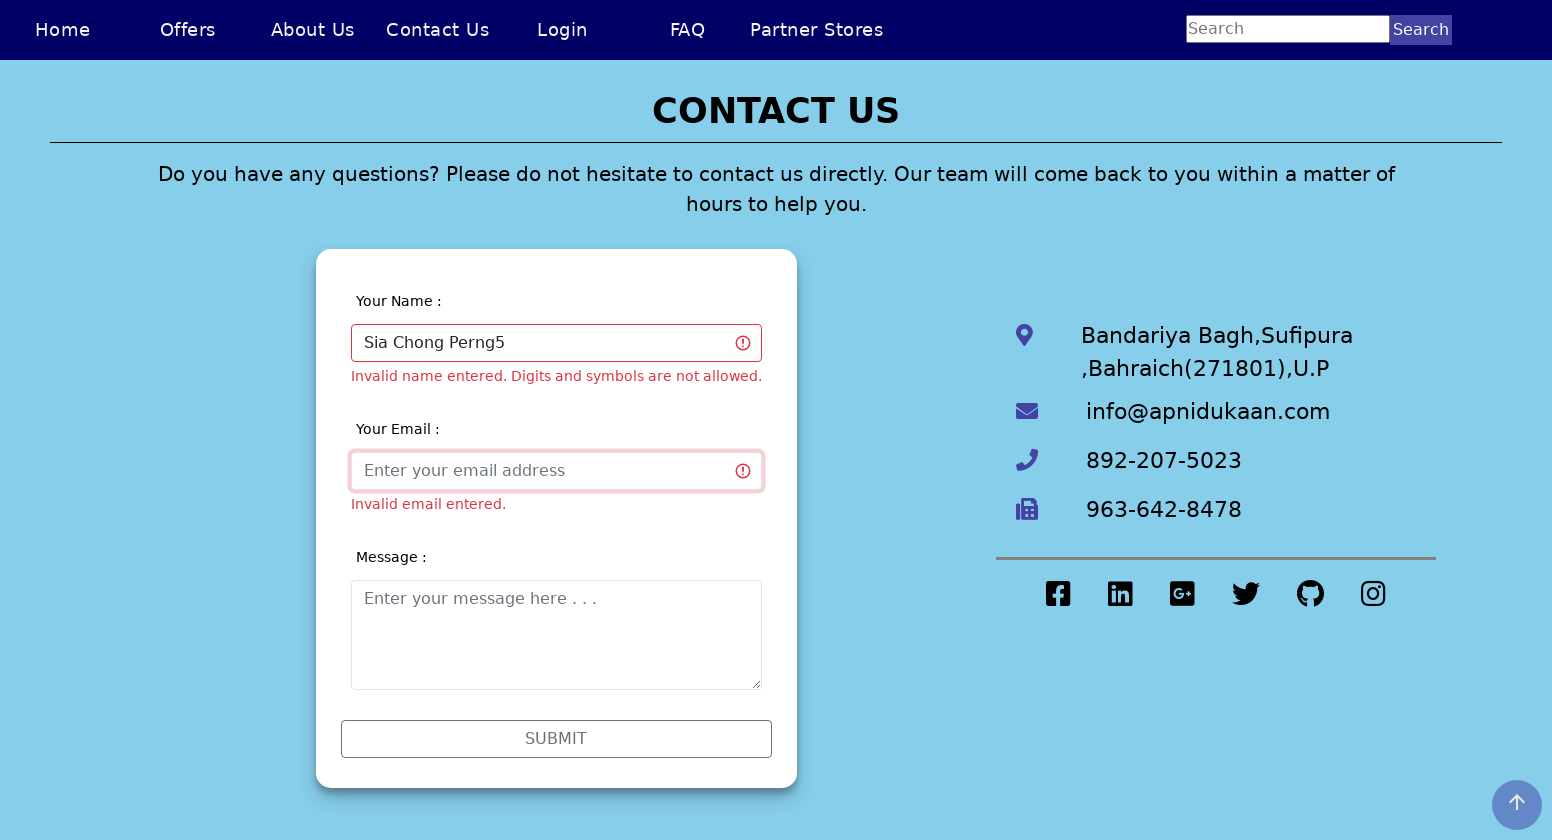

Cleared name field on #validationCustom01
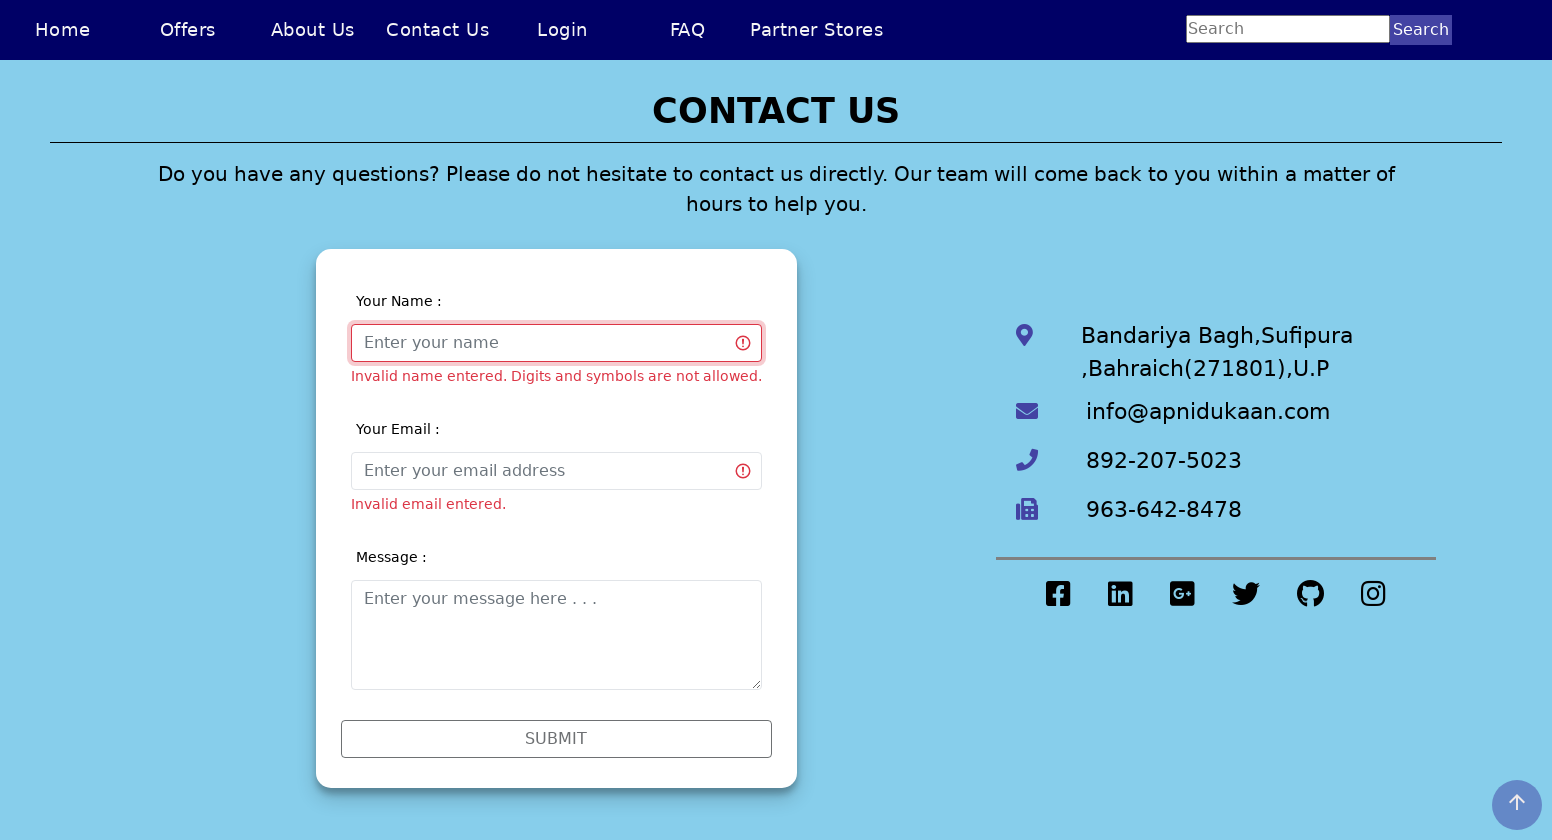

Entered valid name: 'Sia Chong Perng' on #validationCustom01
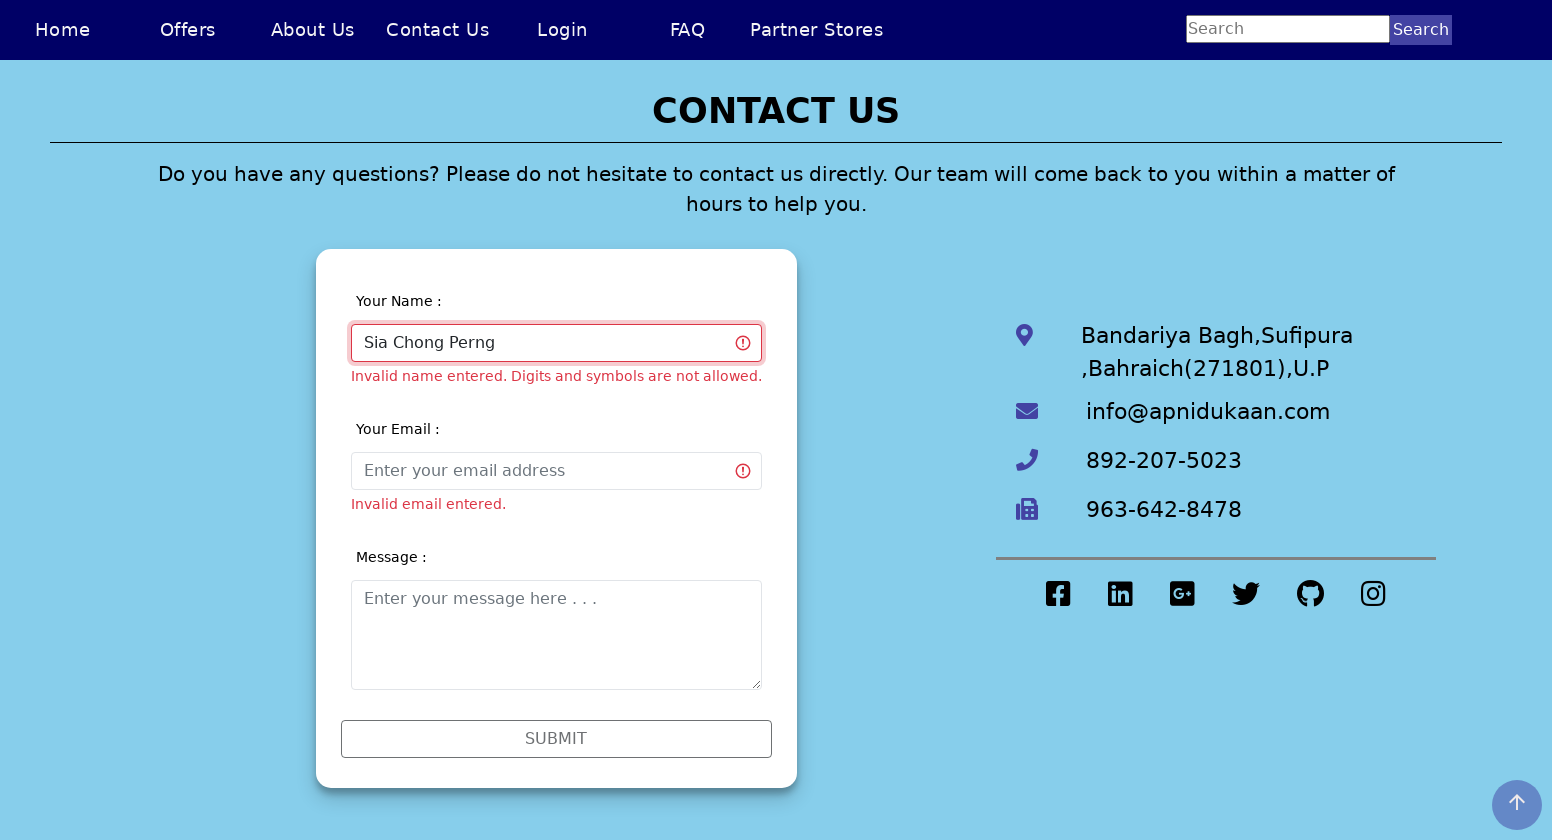

Clicked on email container to confirm name validation at (556, 466) on .input-container:nth-child(2)
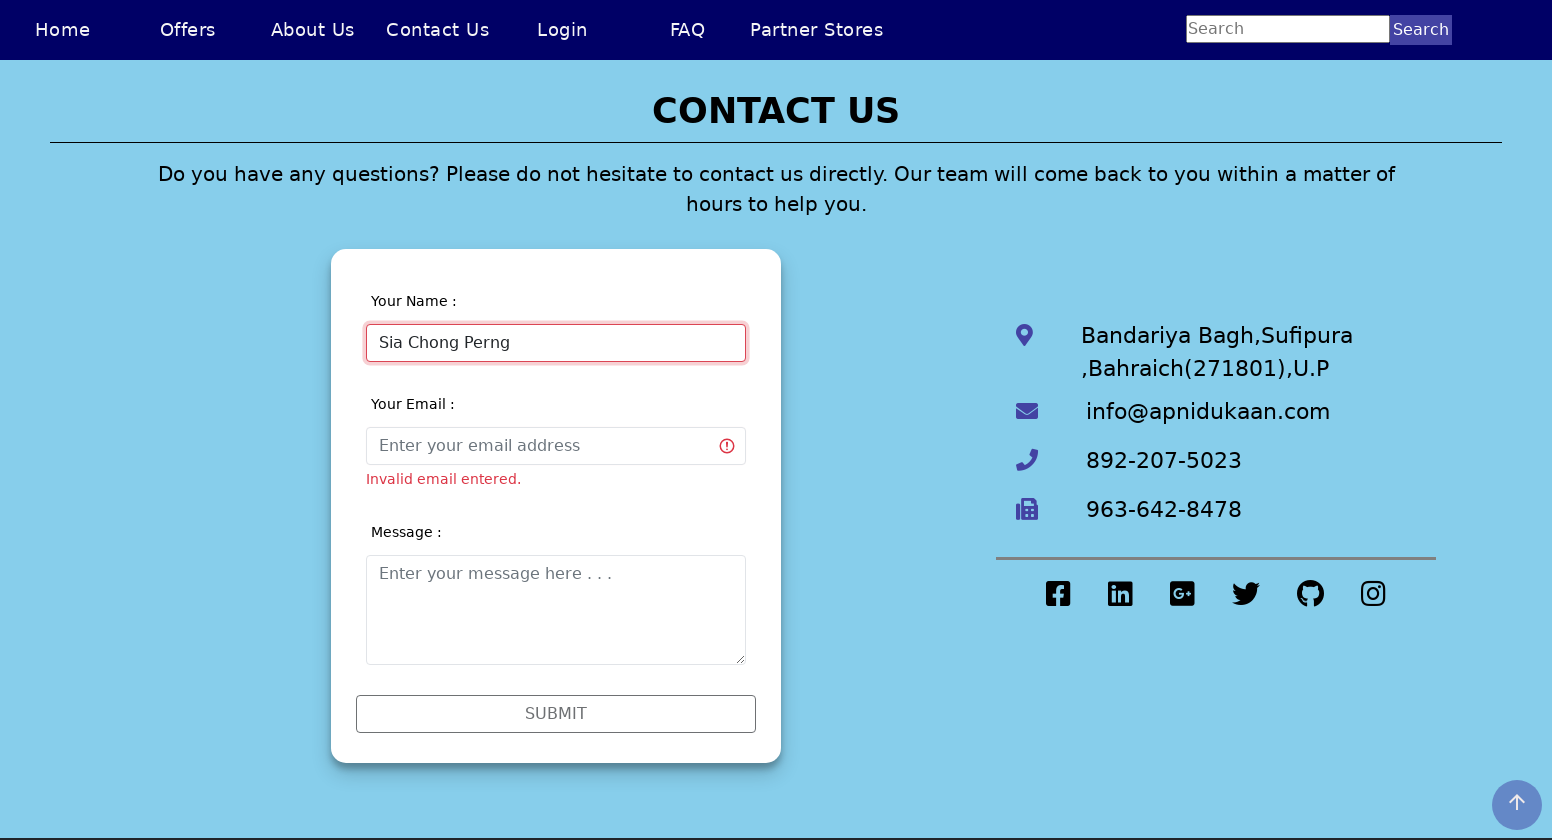

Clicked on email field at (556, 446) on #validationCustom02
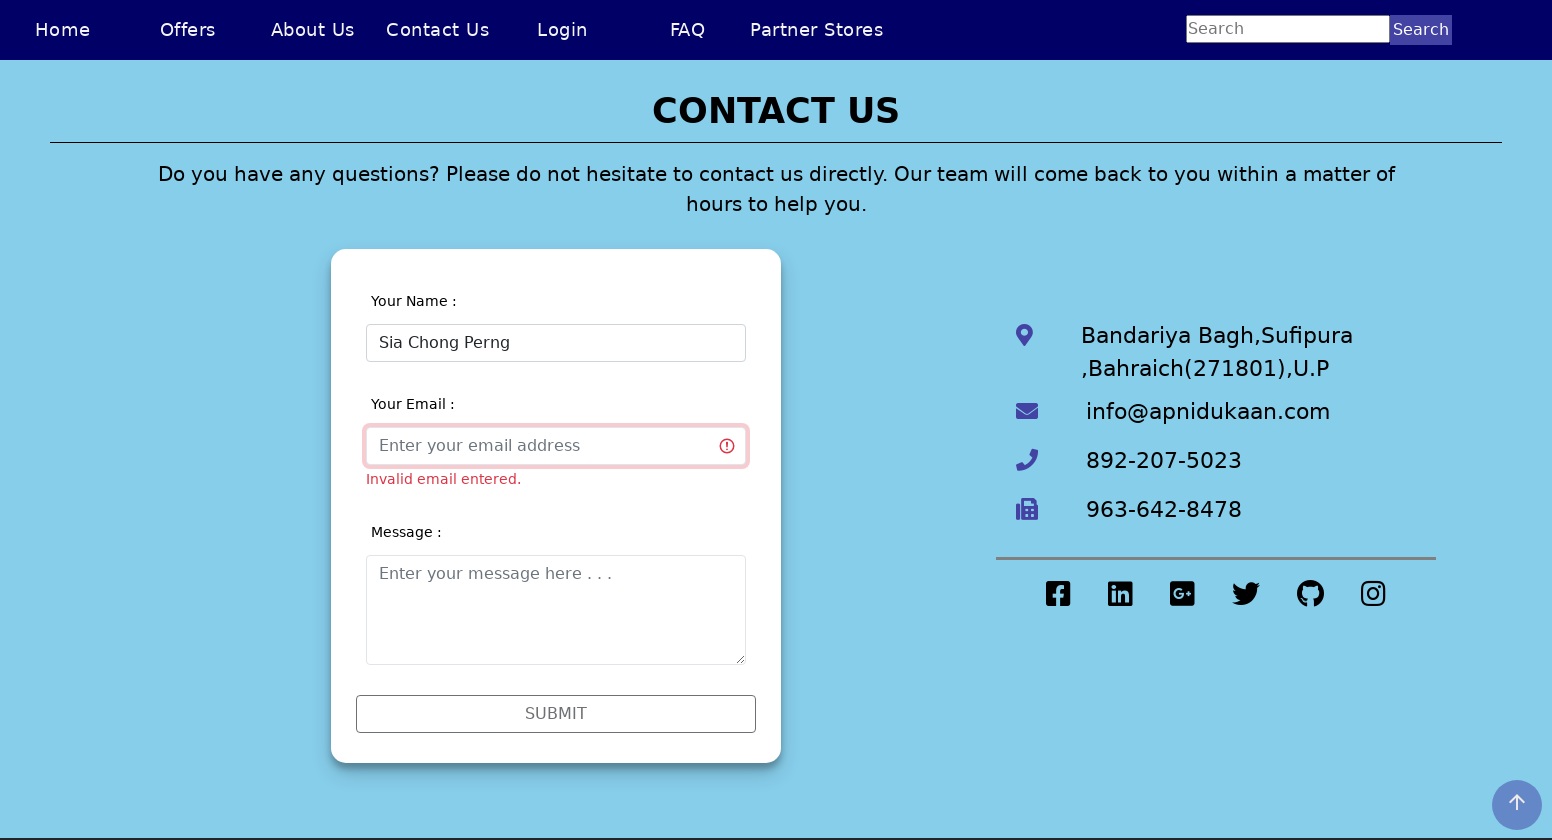

Entered partial email without domain: 'chongperngsia' on #validationCustom02
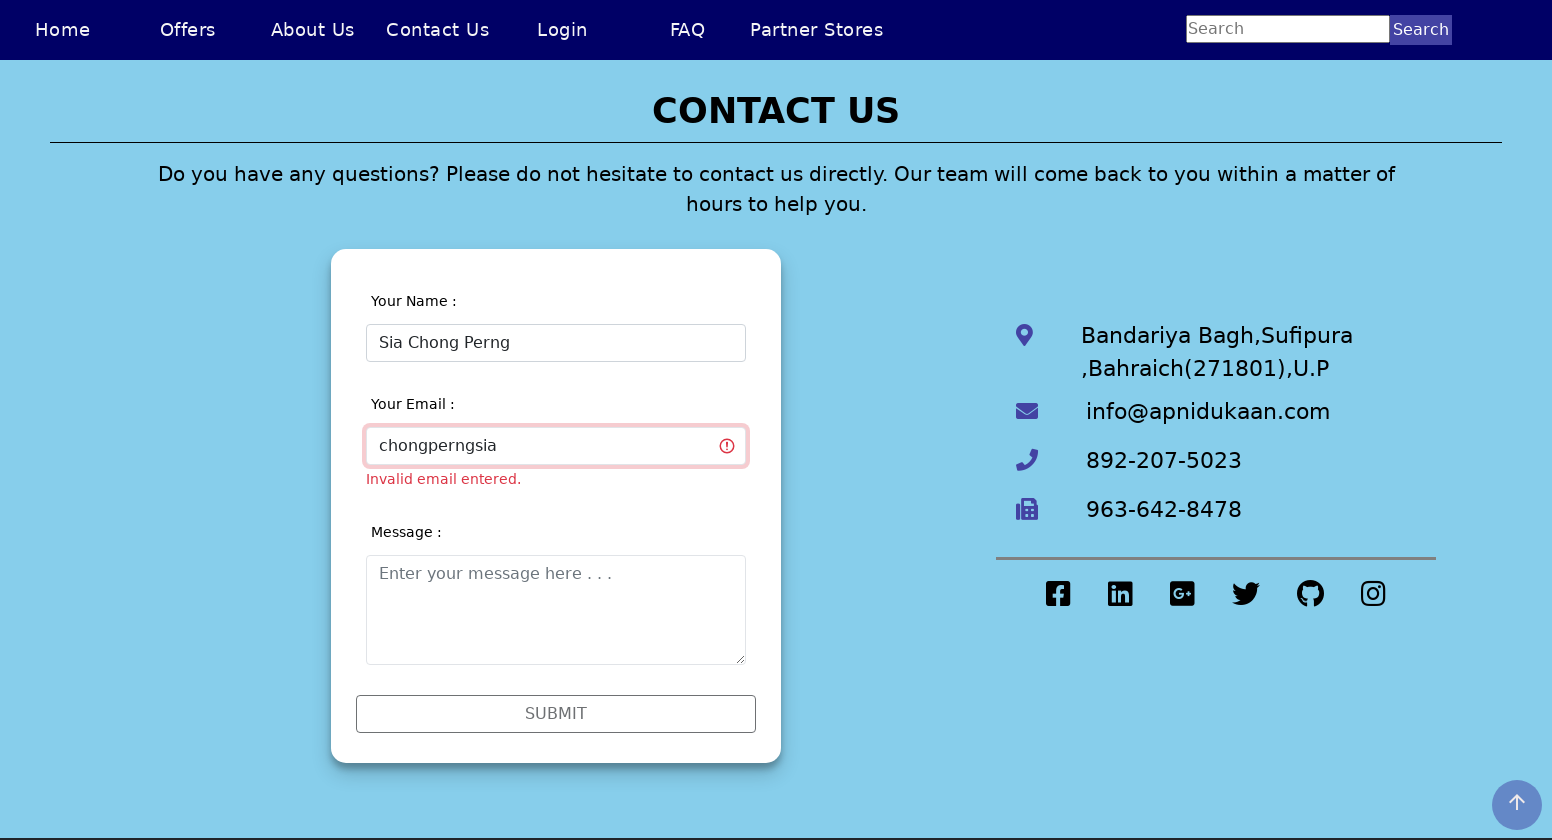

Clicked outside email field to trigger validation at (556, 440) on .input-container:nth-child(2)
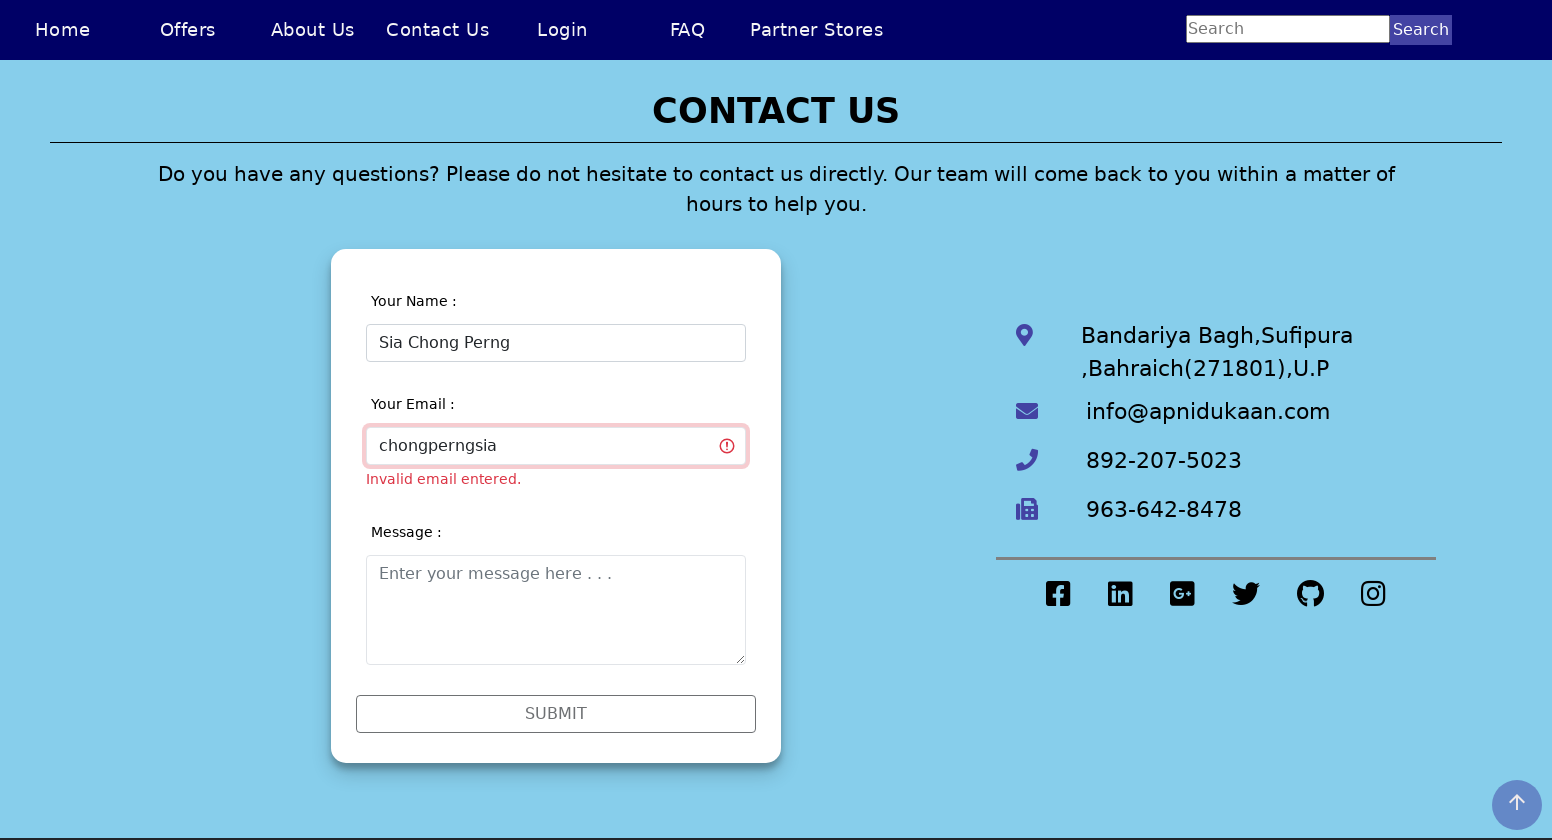

Clicked on email field to update it at (556, 446) on #validationCustom02
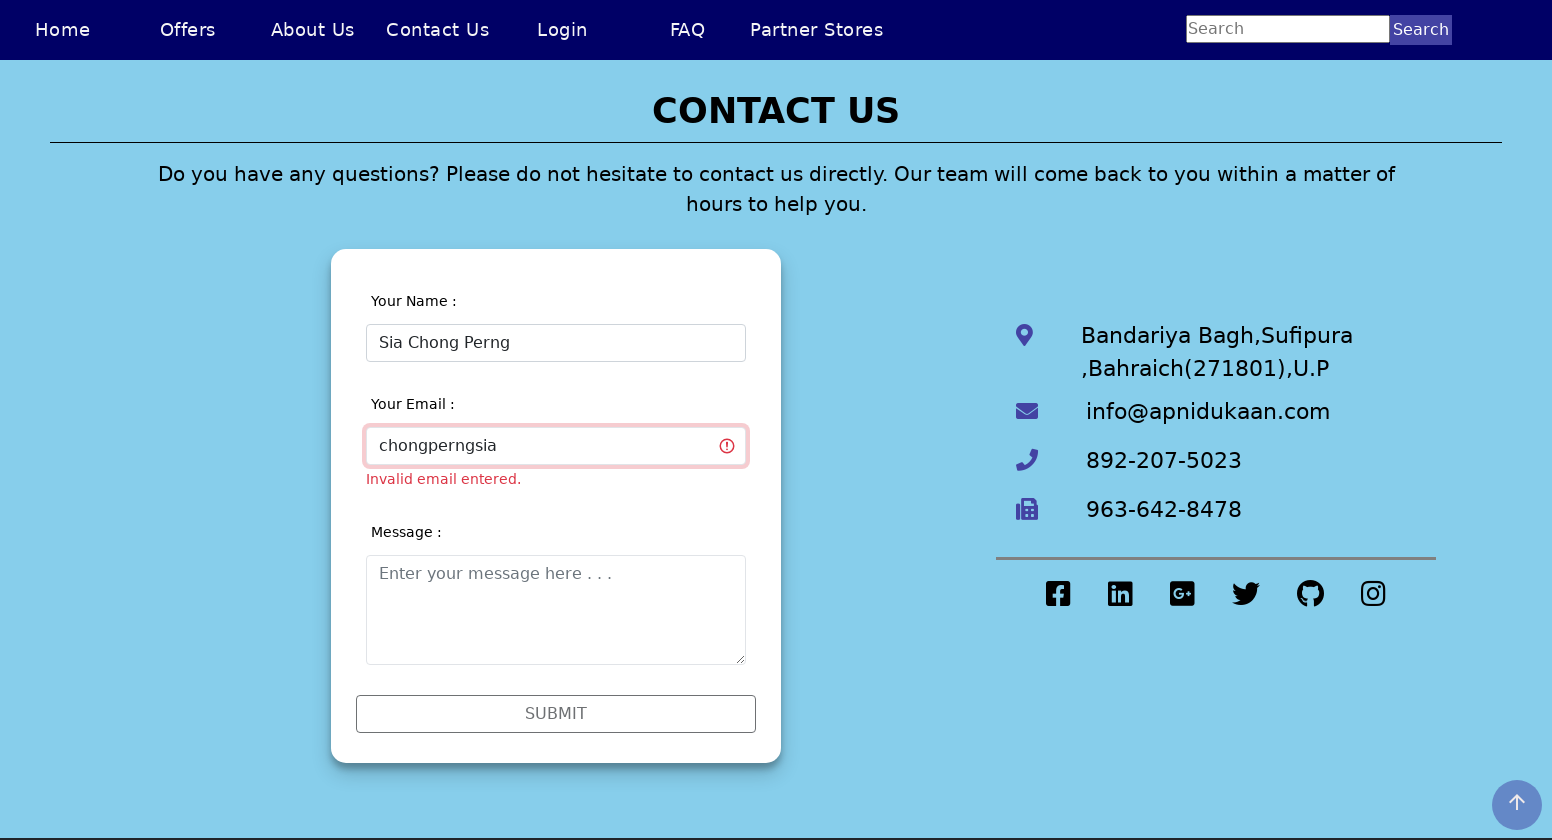

Entered email with incomplete domain: 'chongperngsia@hotmail' on #validationCustom02
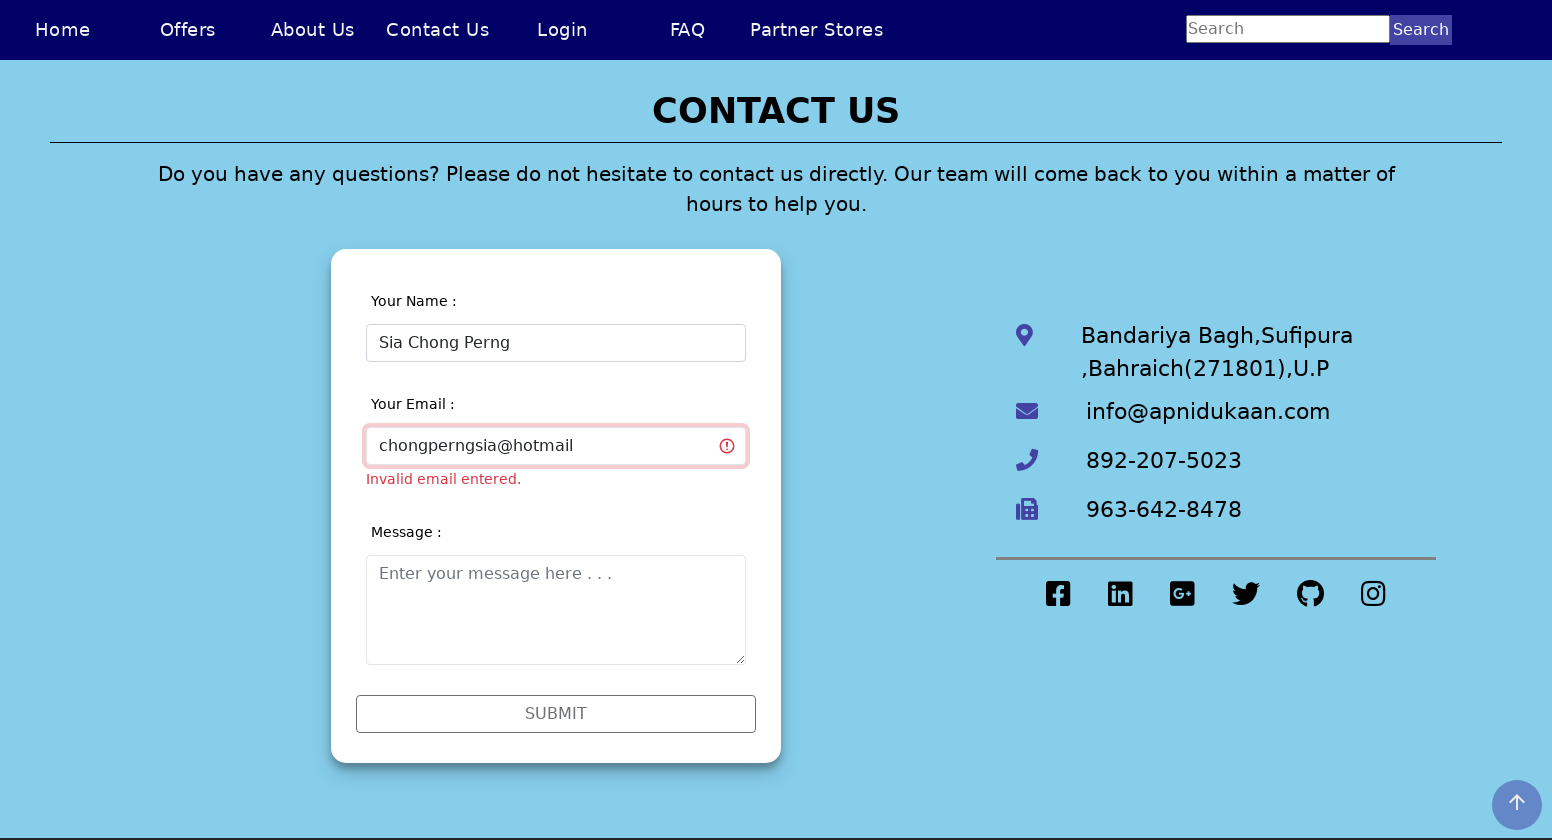

Clicked outside email field to trigger validation at (556, 440) on .input-container:nth-child(2)
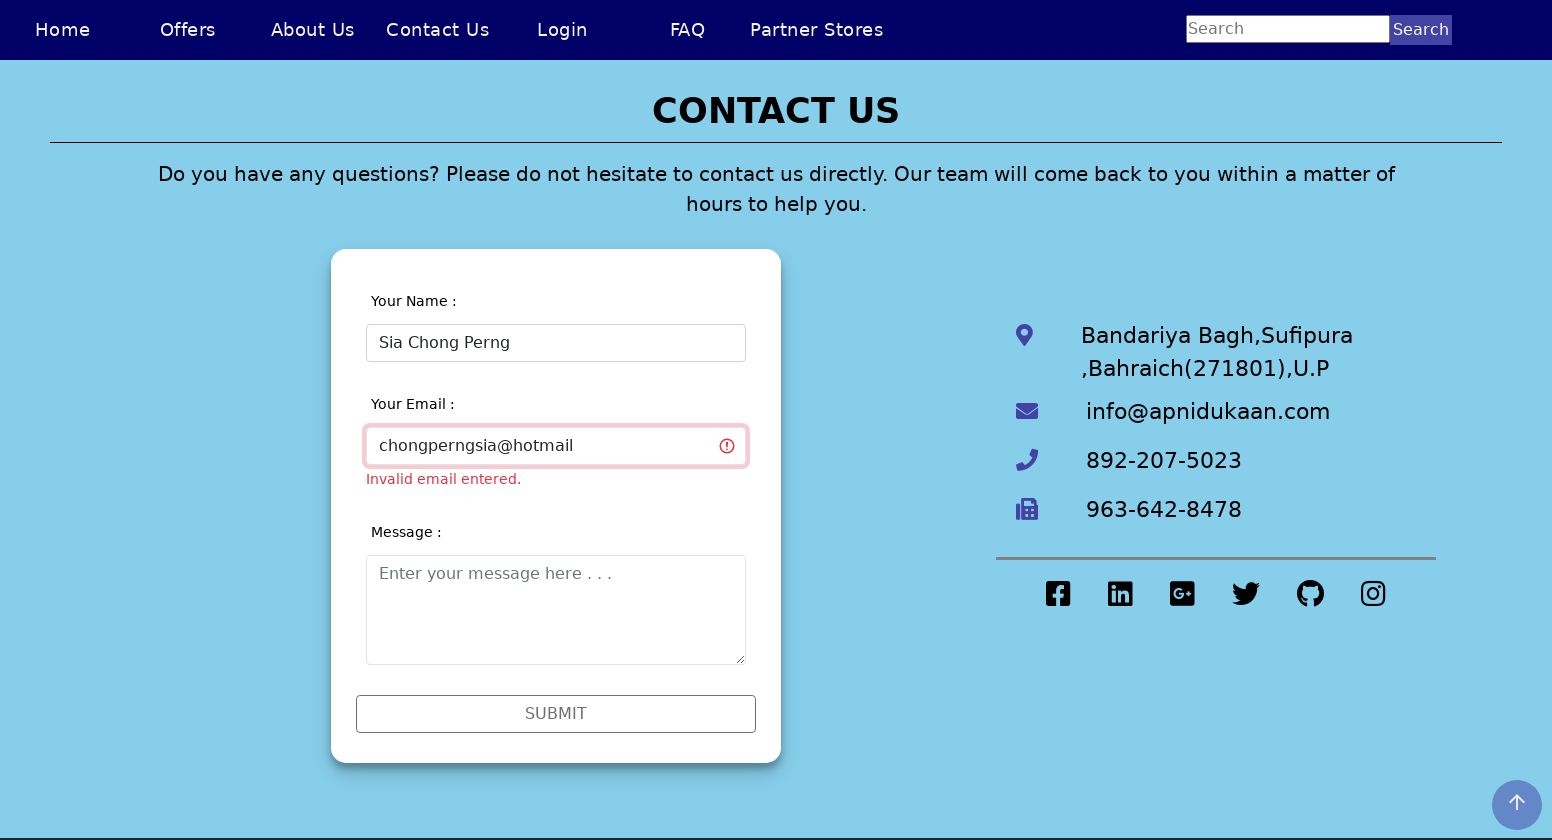

Clicked on email field to enter complete email at (556, 446) on #validationCustom02
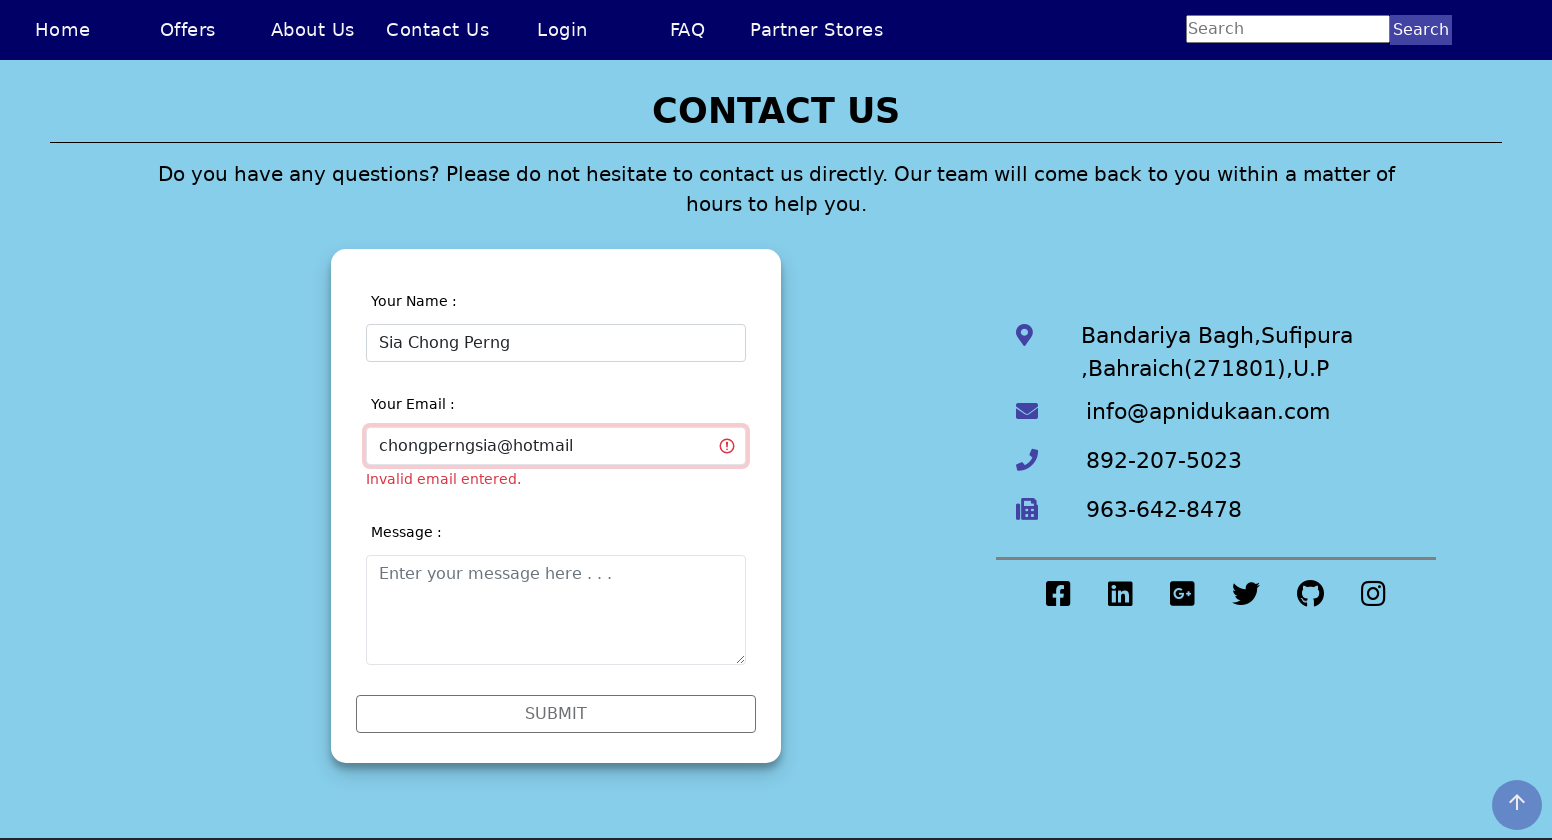

Entered valid complete email: 'chongperngsia@hotmail.com' on #validationCustom02
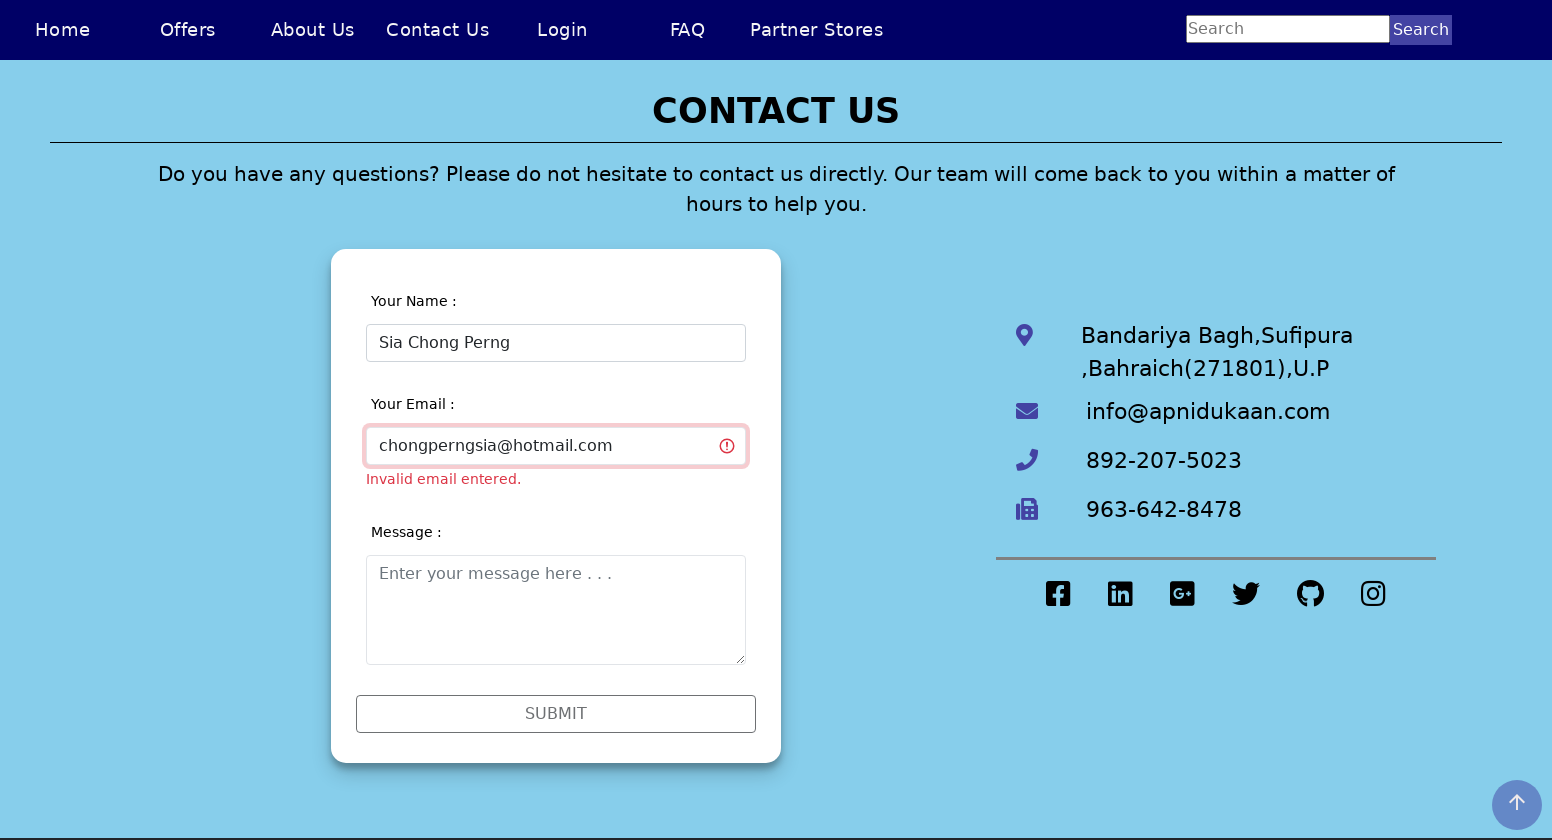

Clicked on next field to confirm email validation at (556, 610) on #validationCustom03
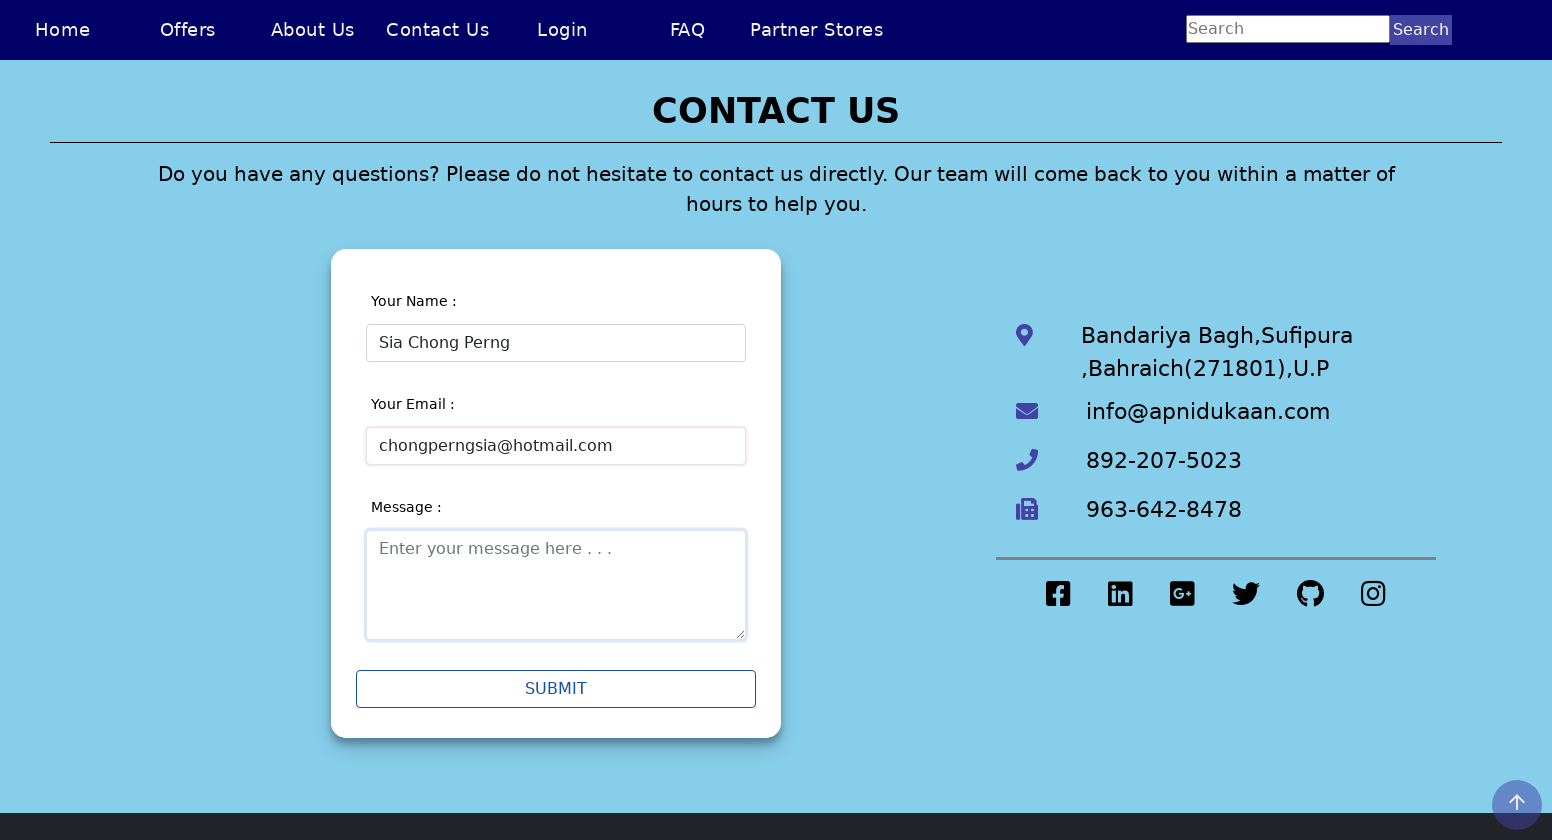

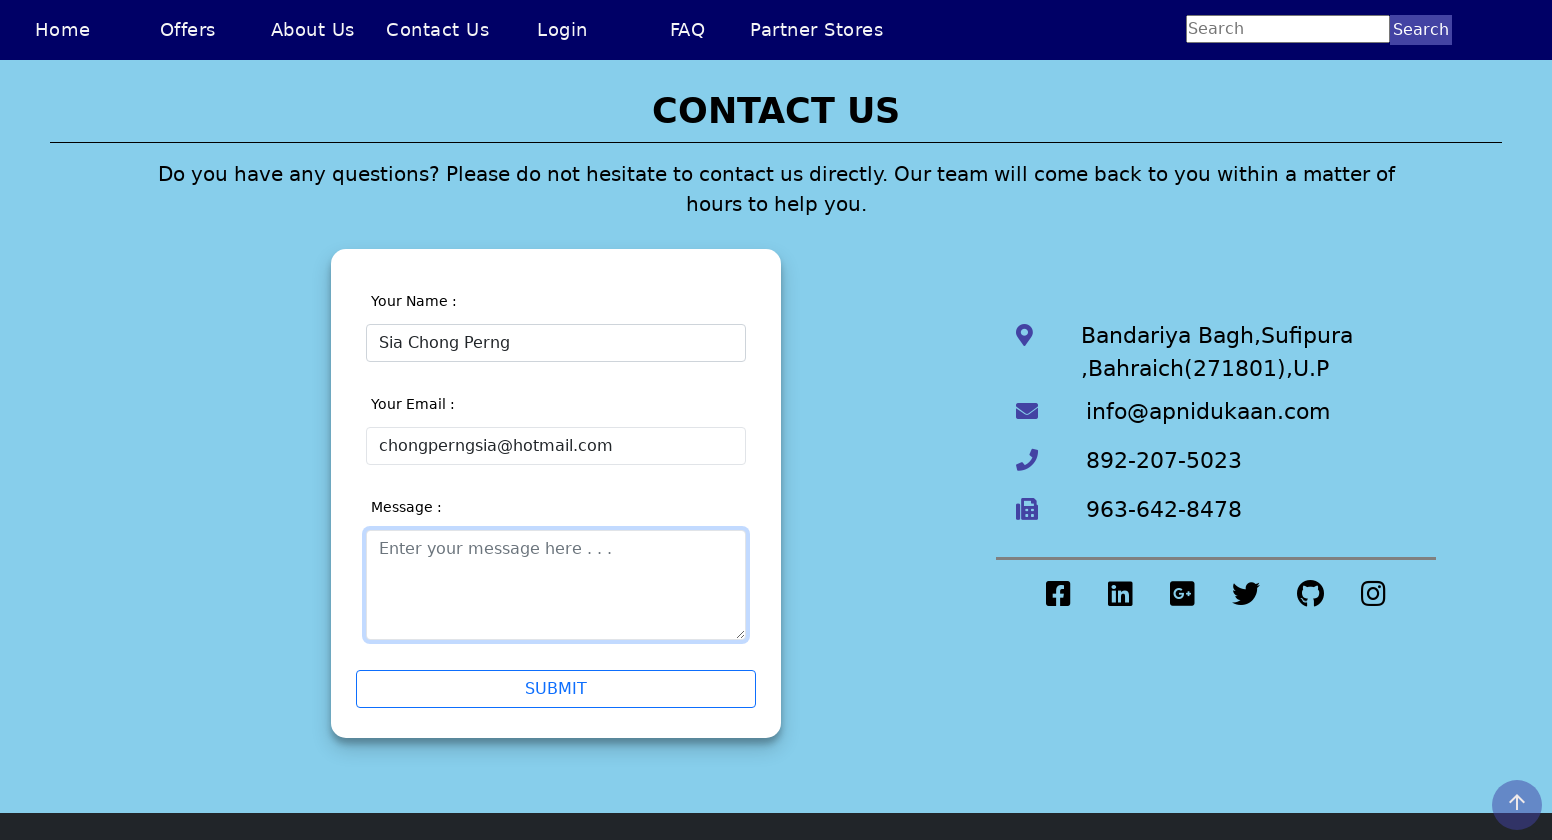